Tests radio button selection and text field show/hide functionality on an automation practice page

Starting URL: https://rahulshettyacademy.com/AutomationPractice/

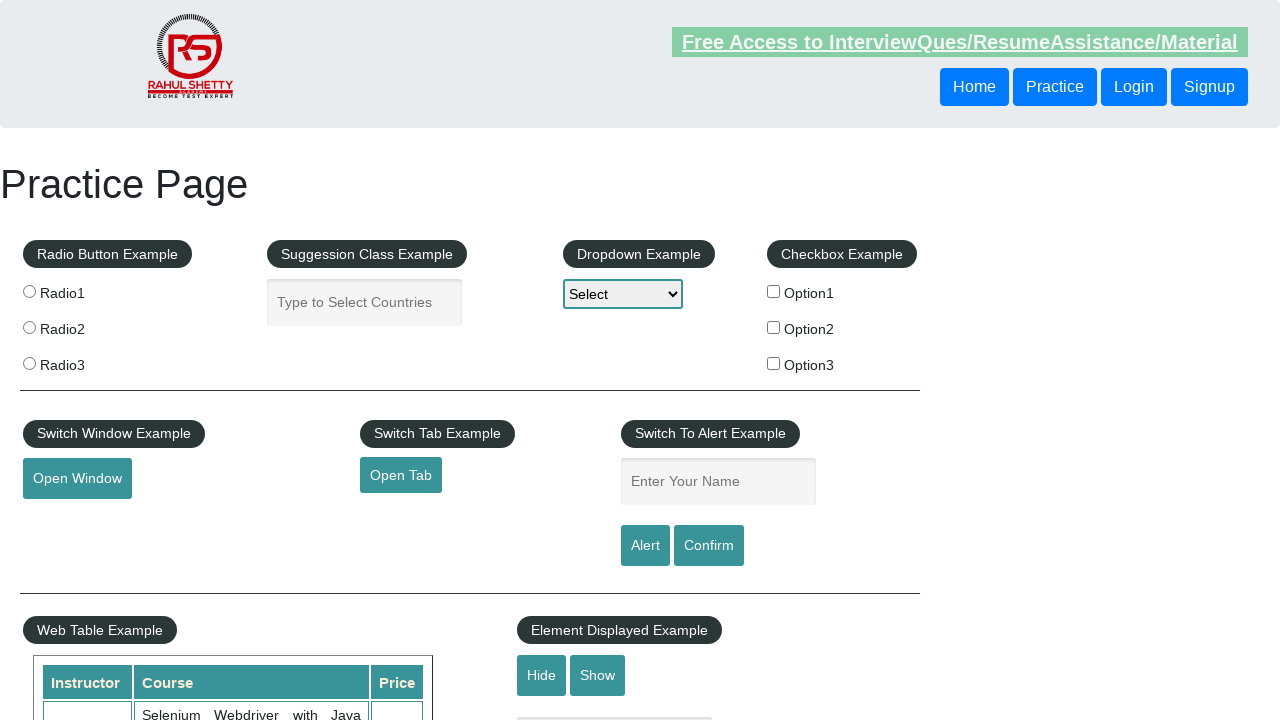

Located all radio buttons on the page
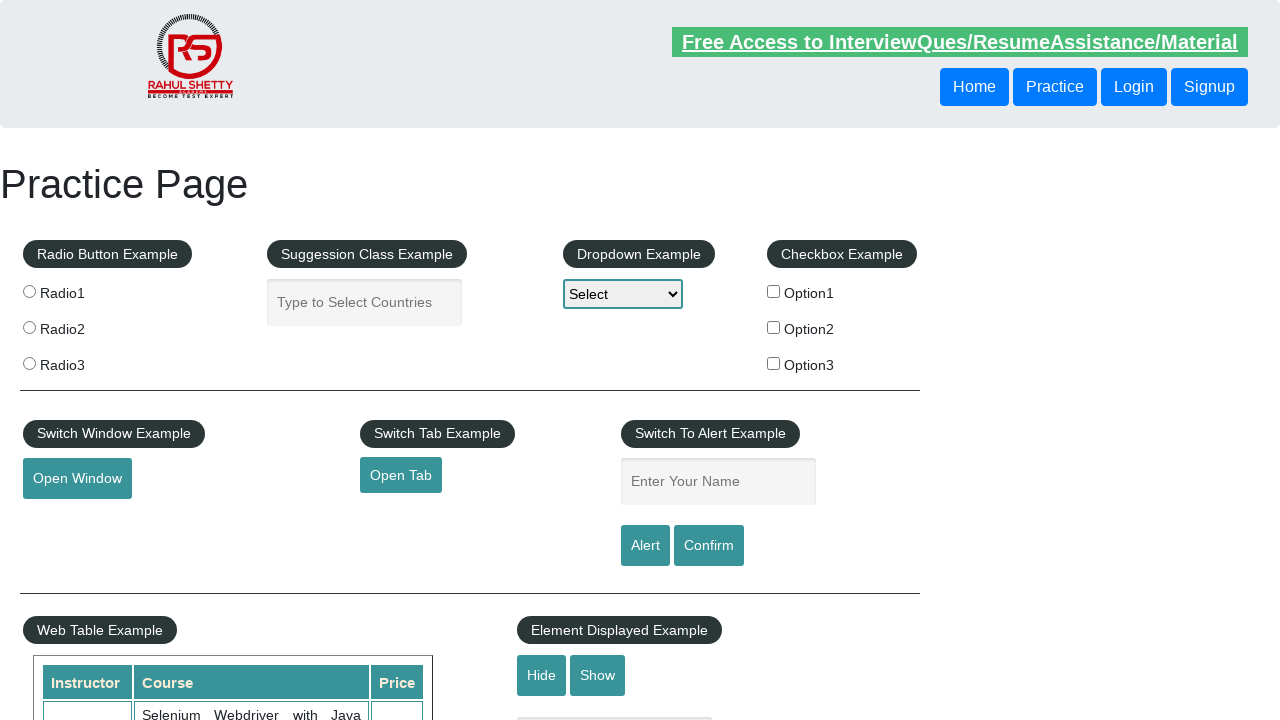

Found 3 radio buttons
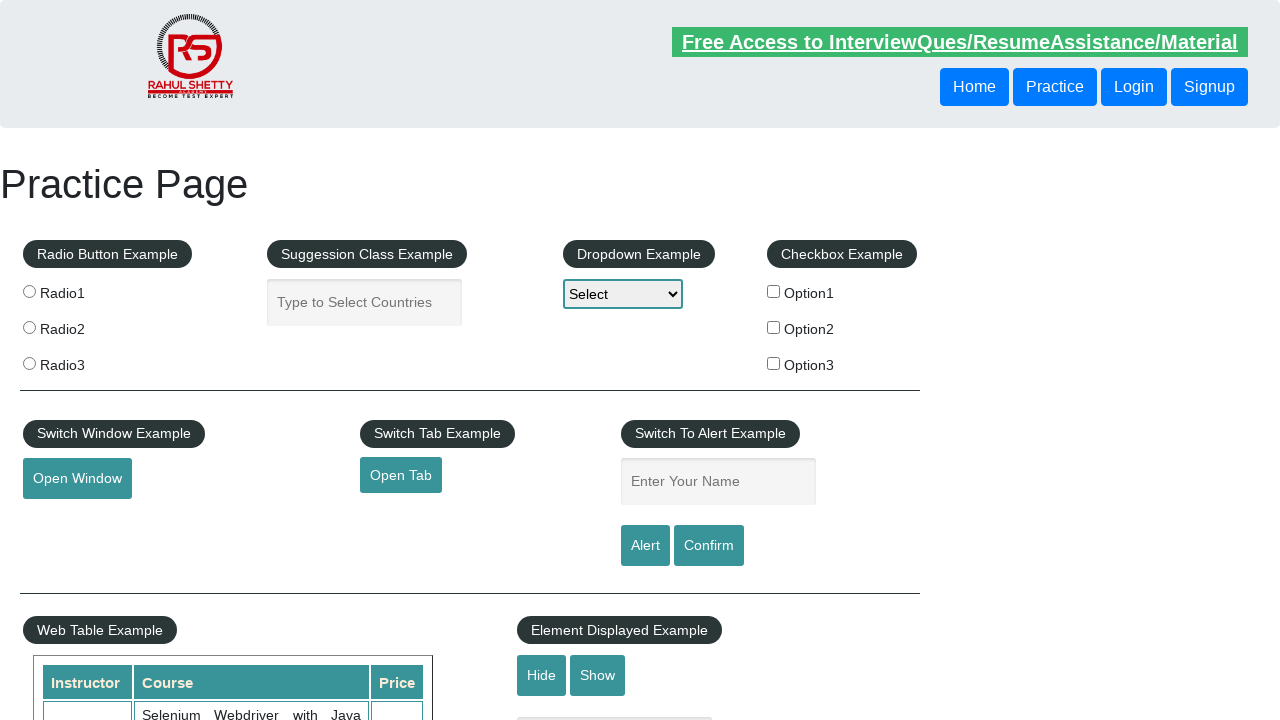

Inspecting radio button 1 of 3
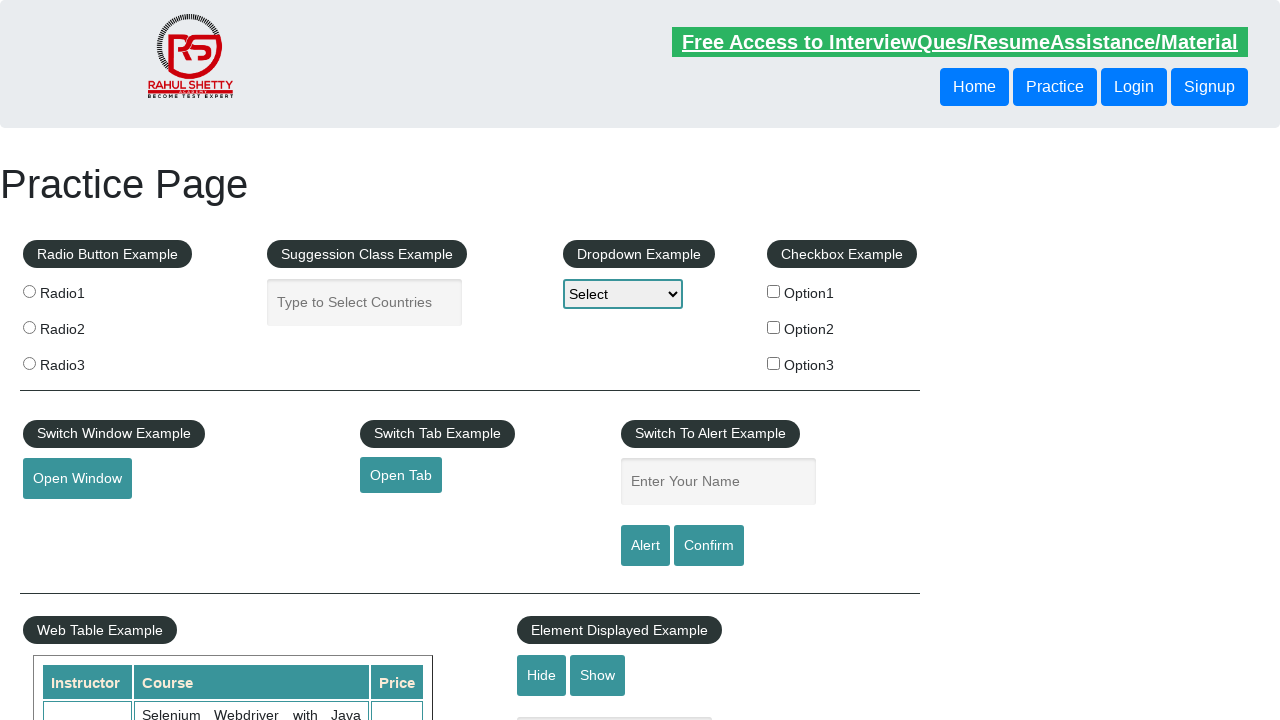

Inspecting radio button 2 of 3
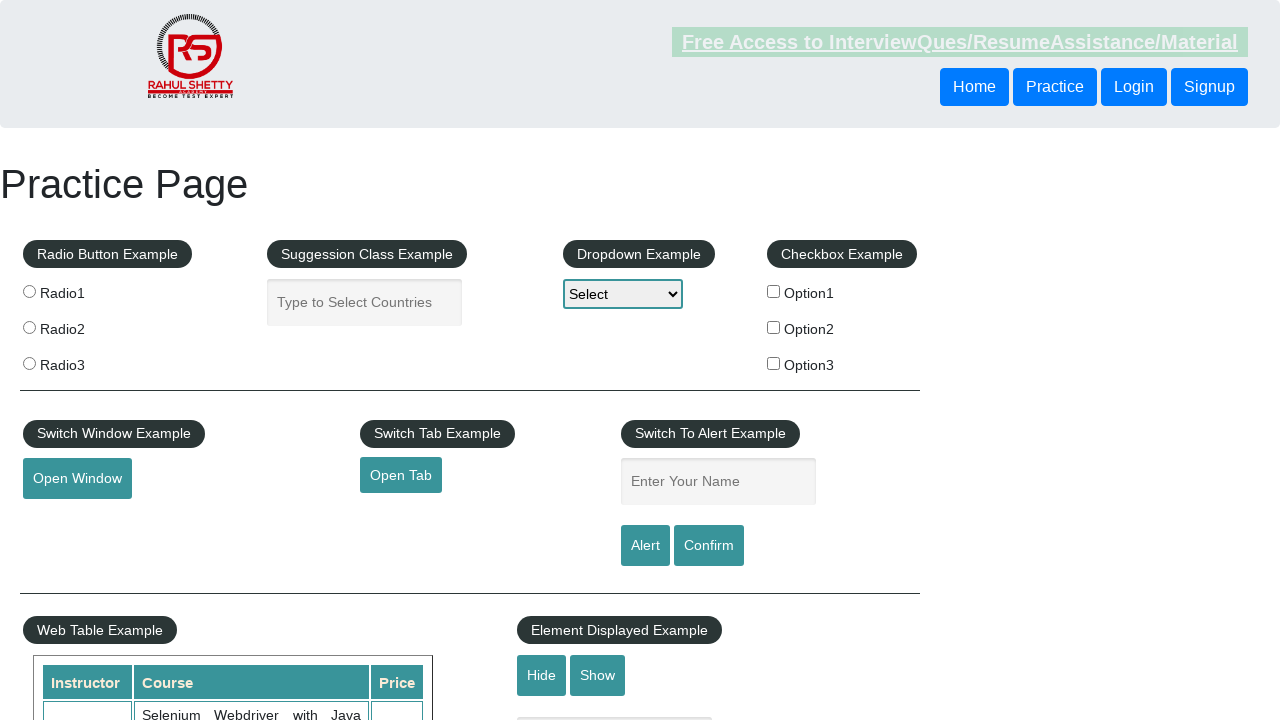

Clicked radio button with value='radio2' at (29, 327) on xpath=//input[@type='radio'] >> nth=1
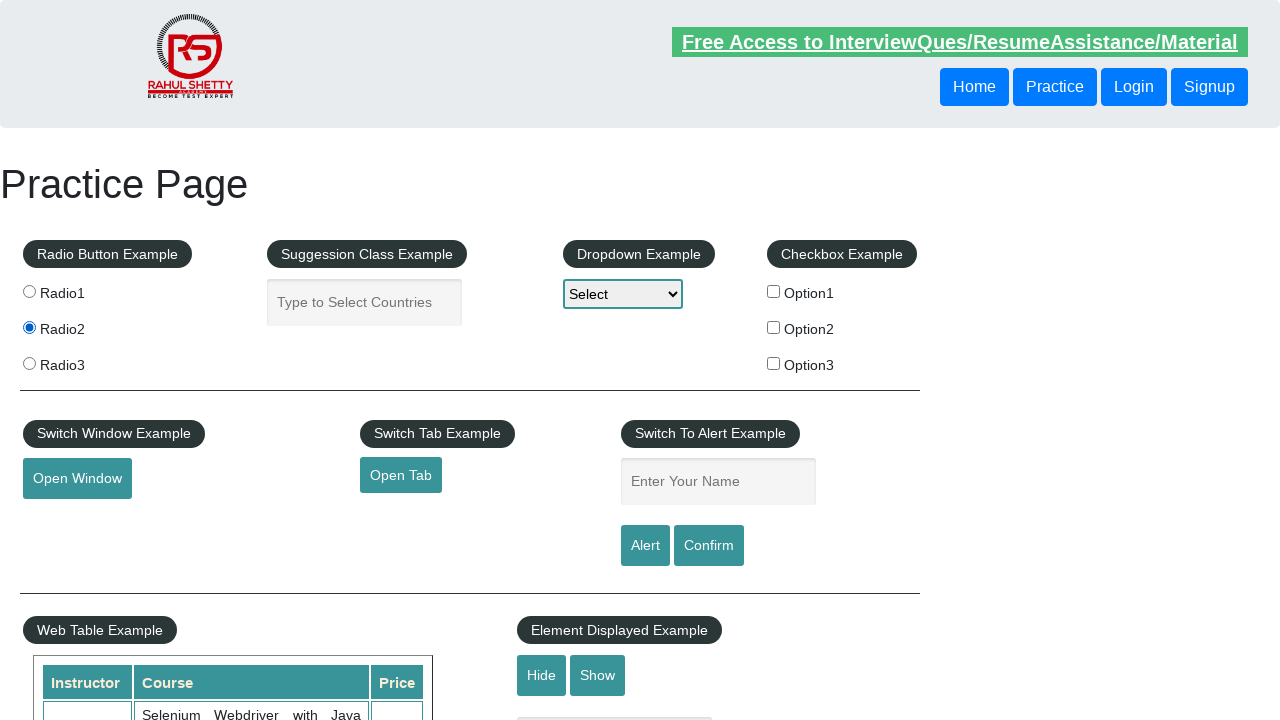

Verified that radio2 is checked
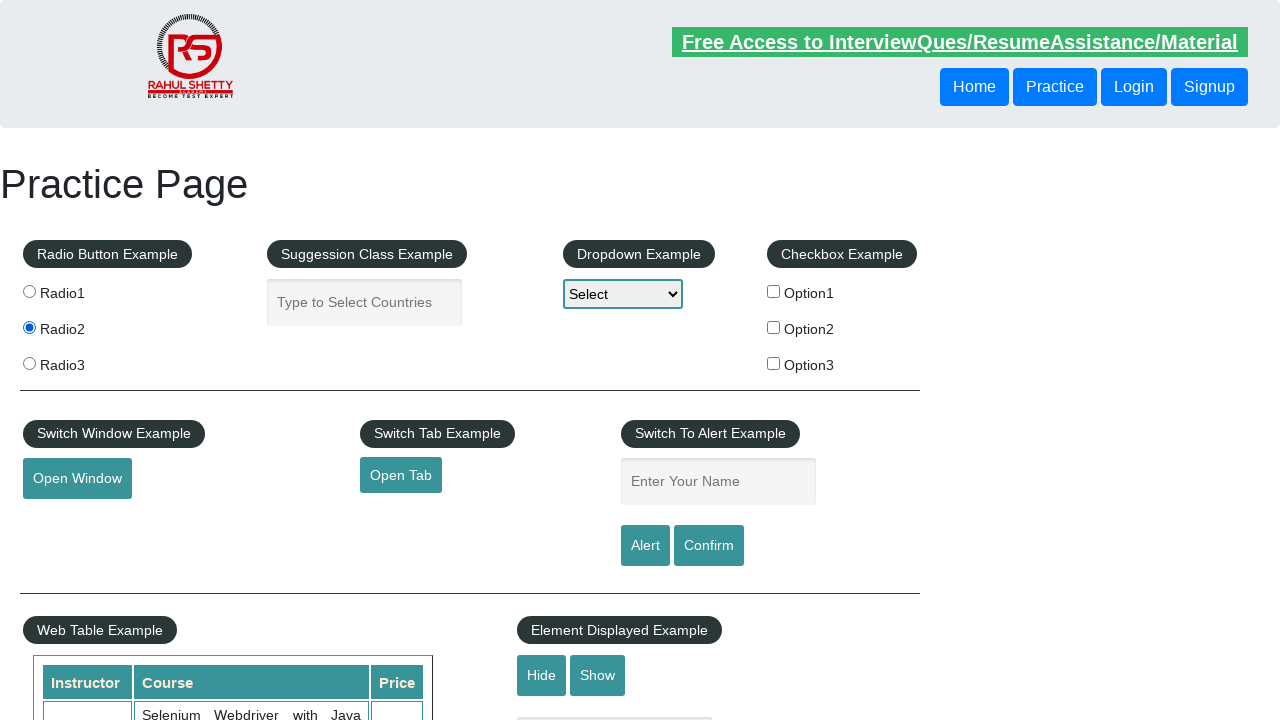

Located the text field element
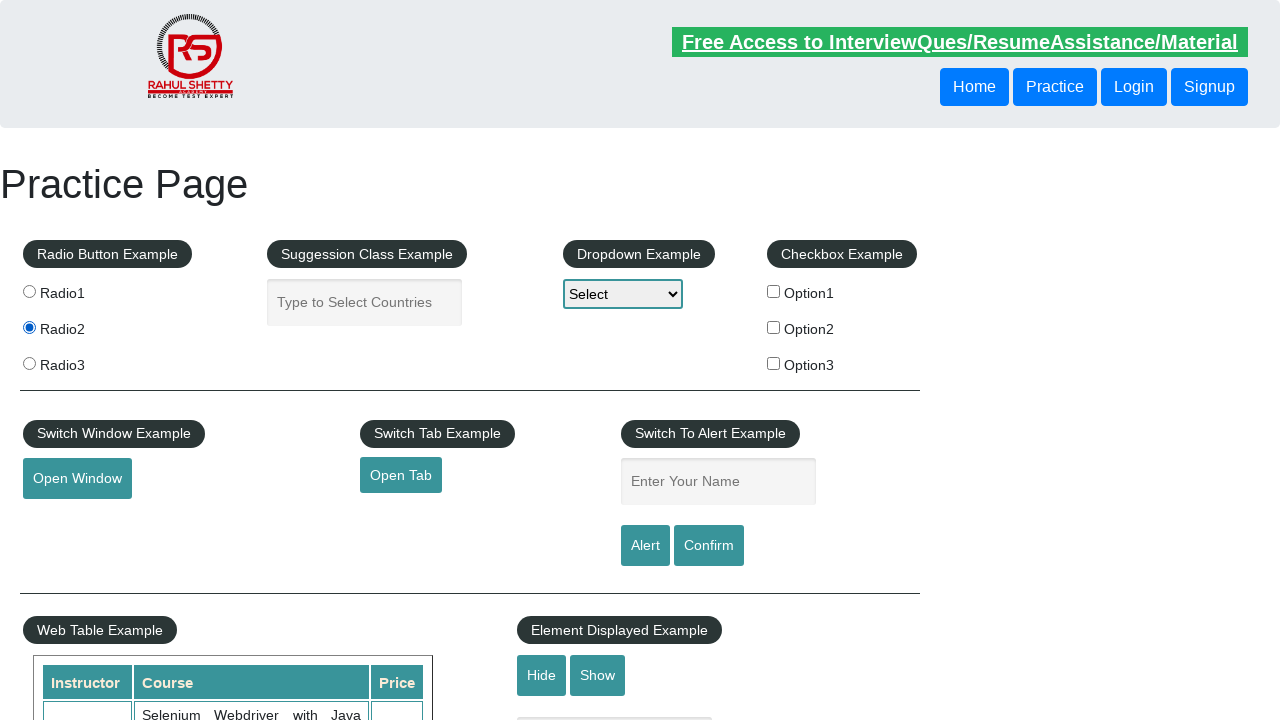

Verified that text field is initially visible
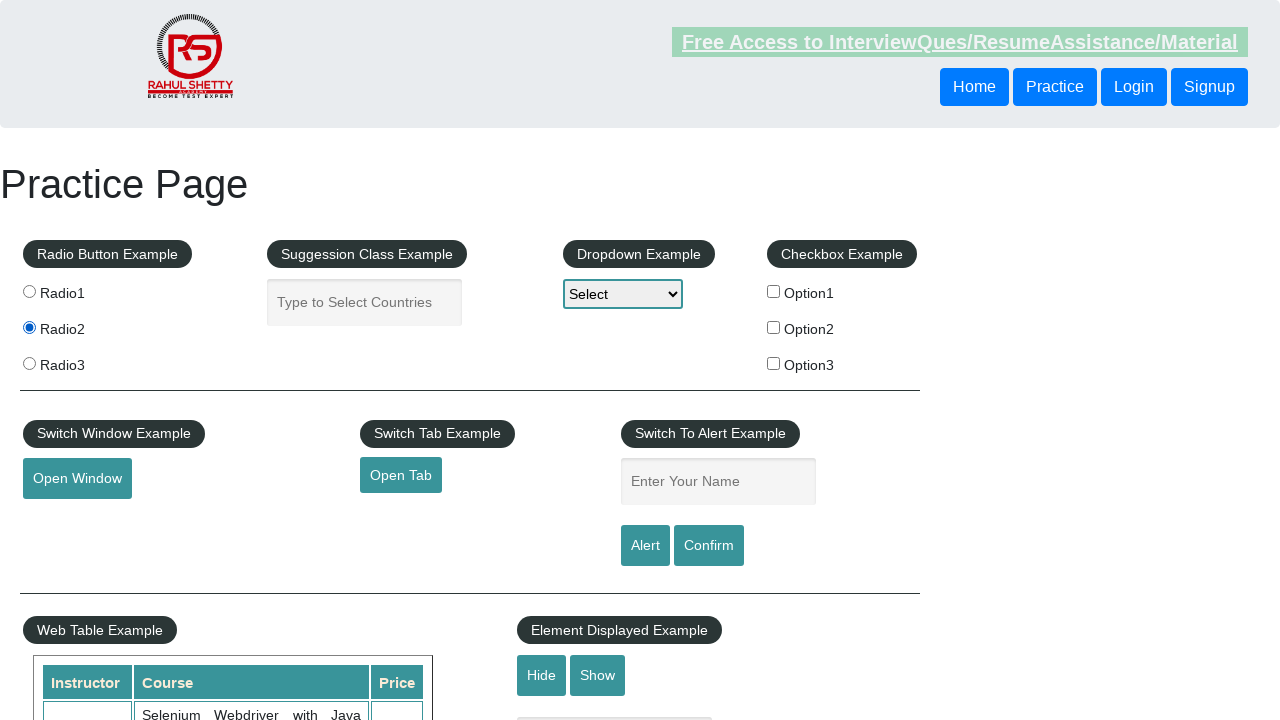

Clicked the hide button to hide the text field at (542, 675) on #hide-textbox
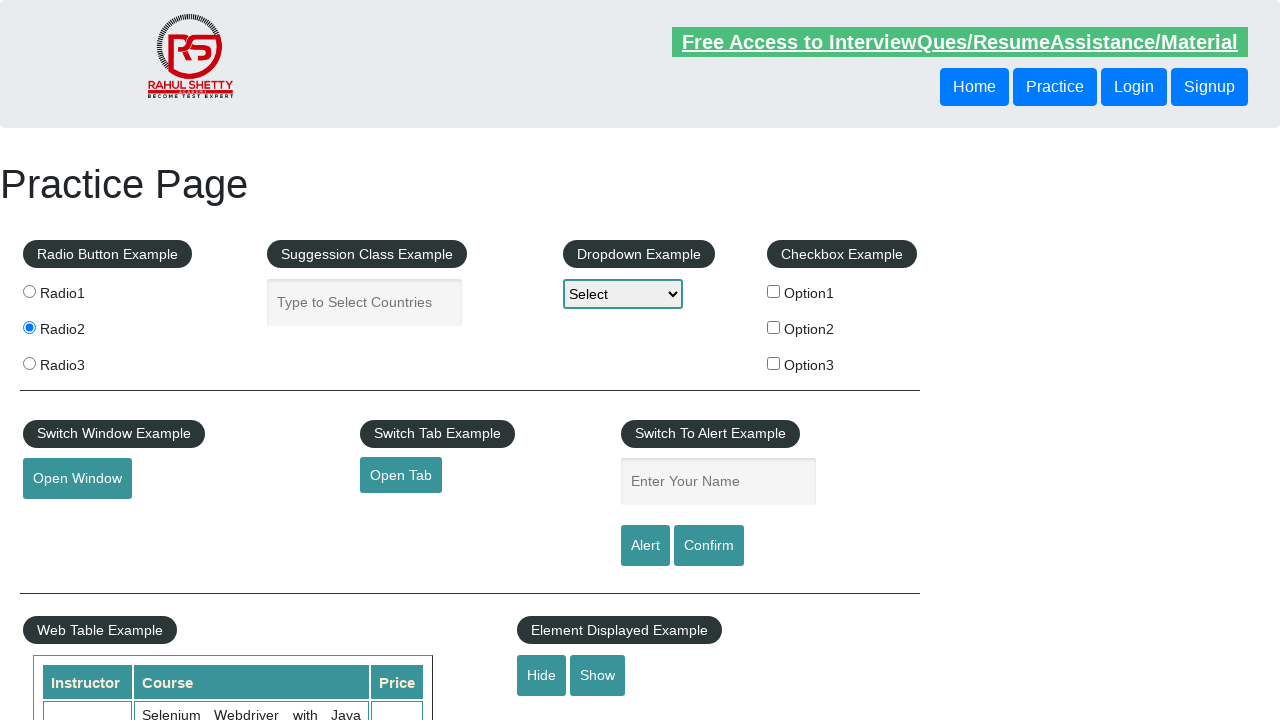

Verified that text field is now hidden
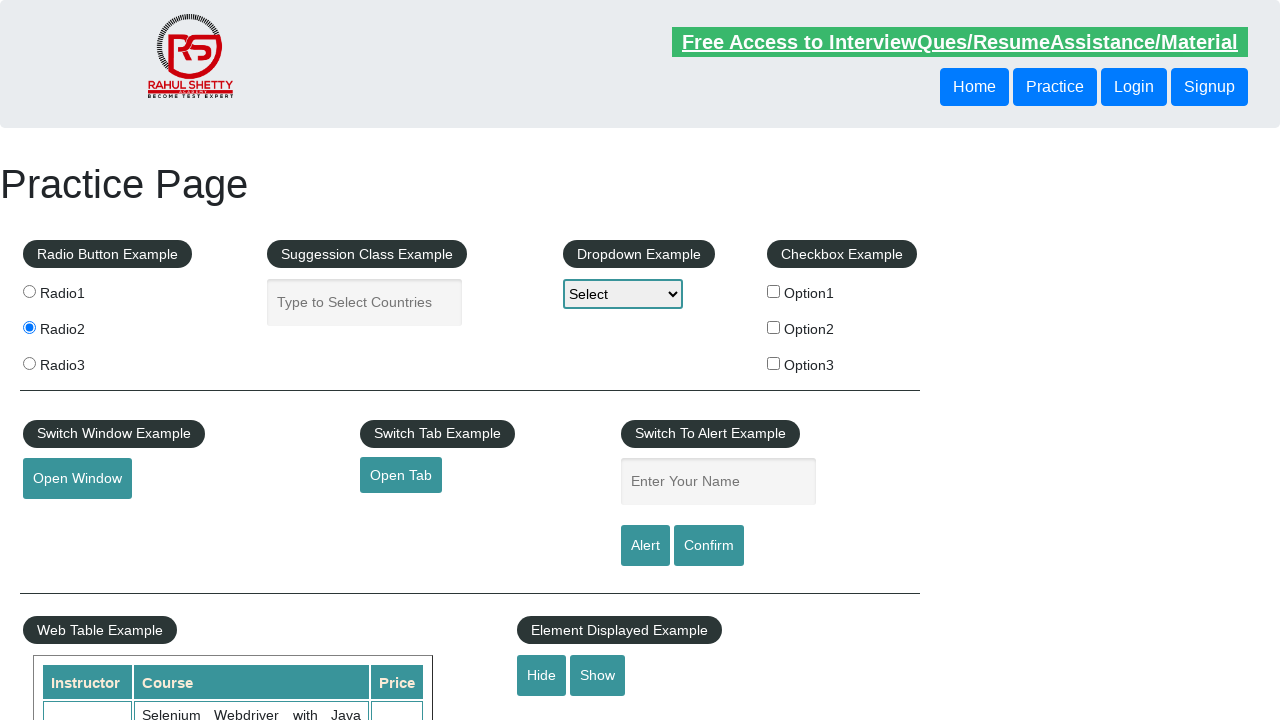

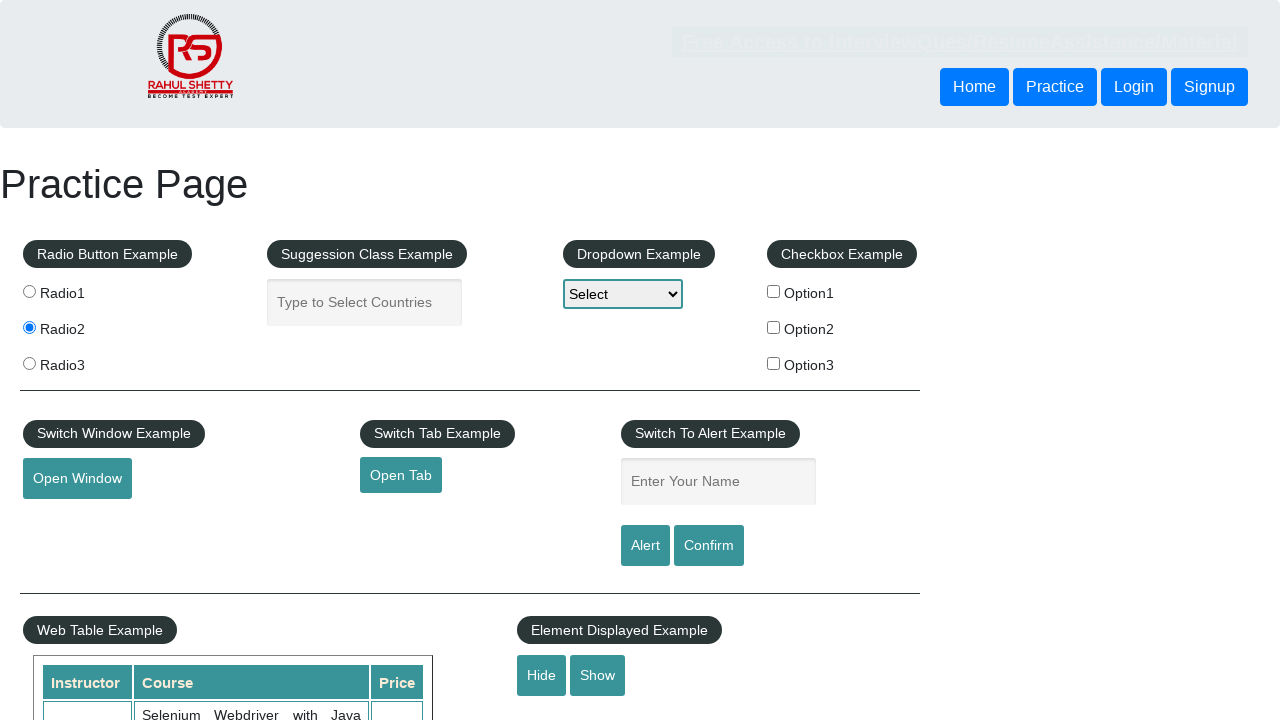